Tests selecting an option from a dropdown by iterating through all options and clicking the one with matching text, then verifies the selection was made correctly.

Starting URL: http://the-internet.herokuapp.com/dropdown

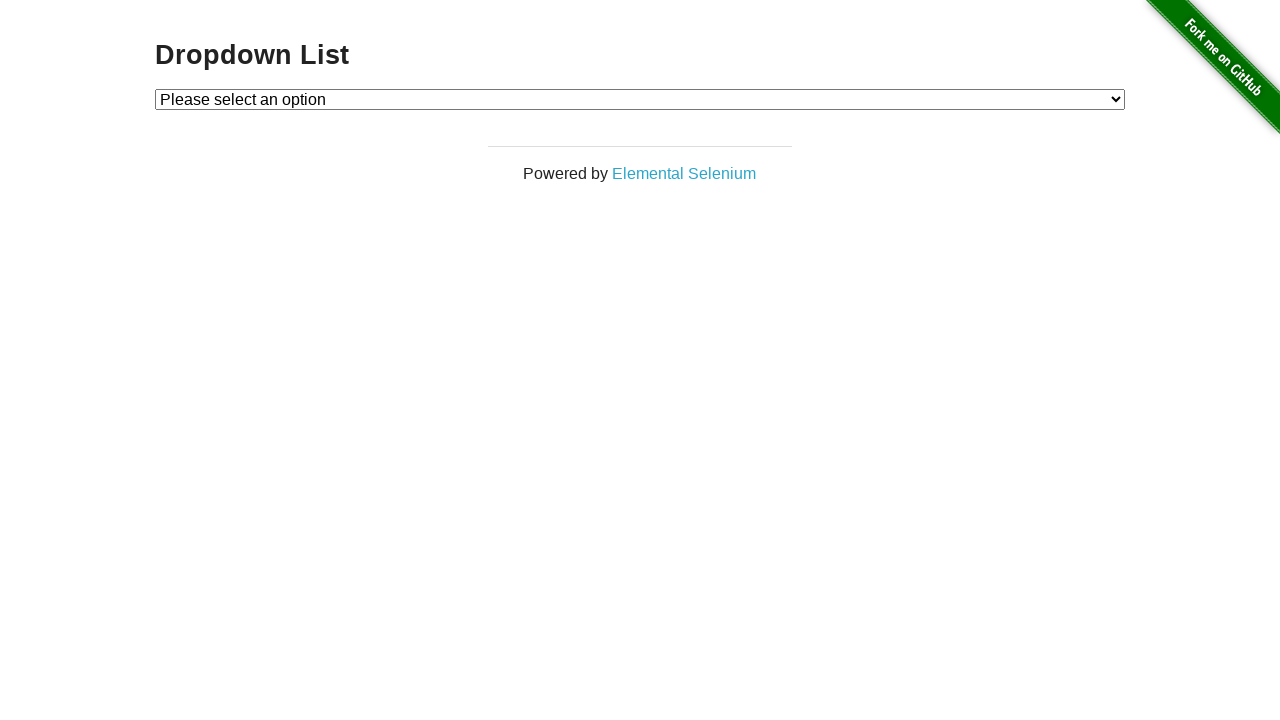

Selected 'Option 1' from dropdown on #dropdown
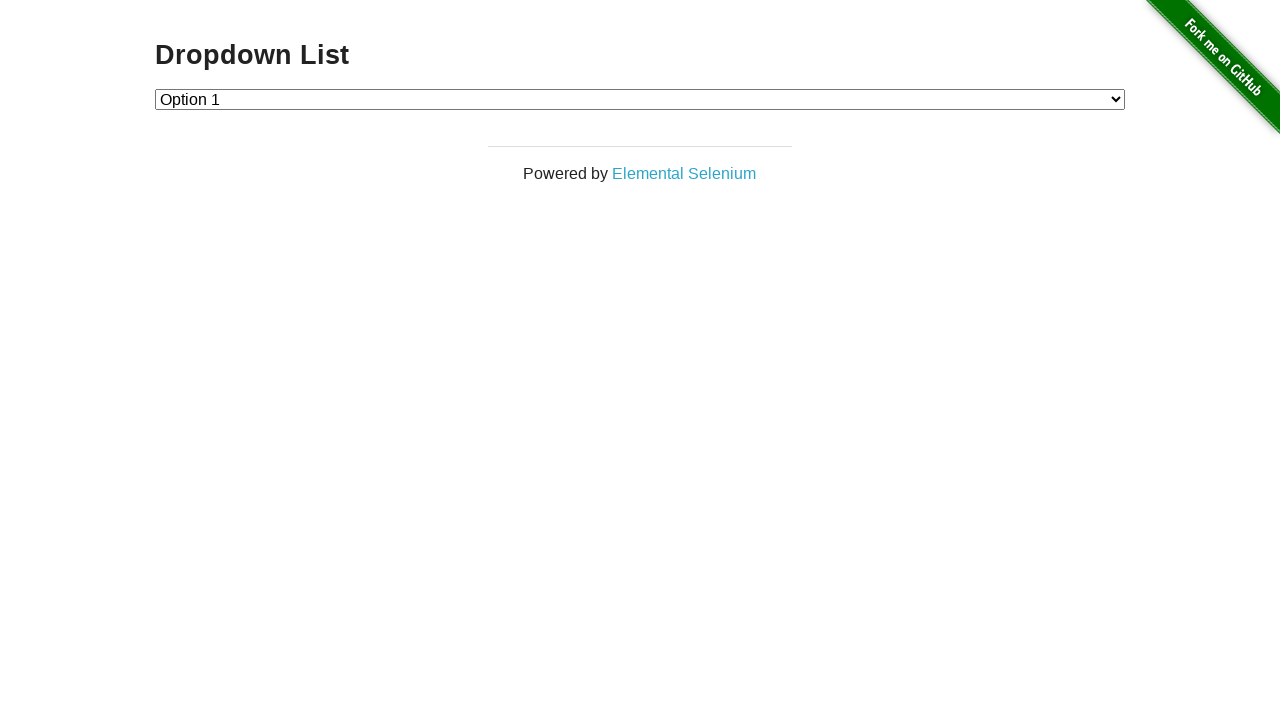

Retrieved selected dropdown value
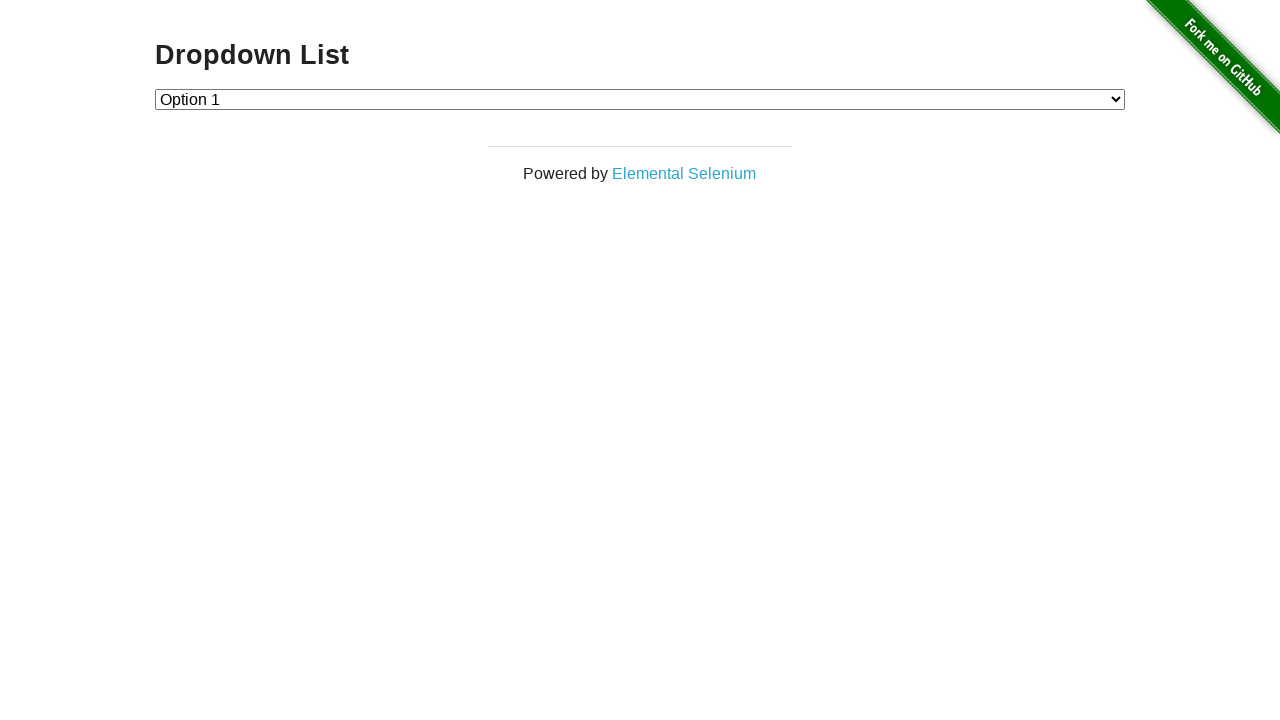

Verified that dropdown selection is '1'
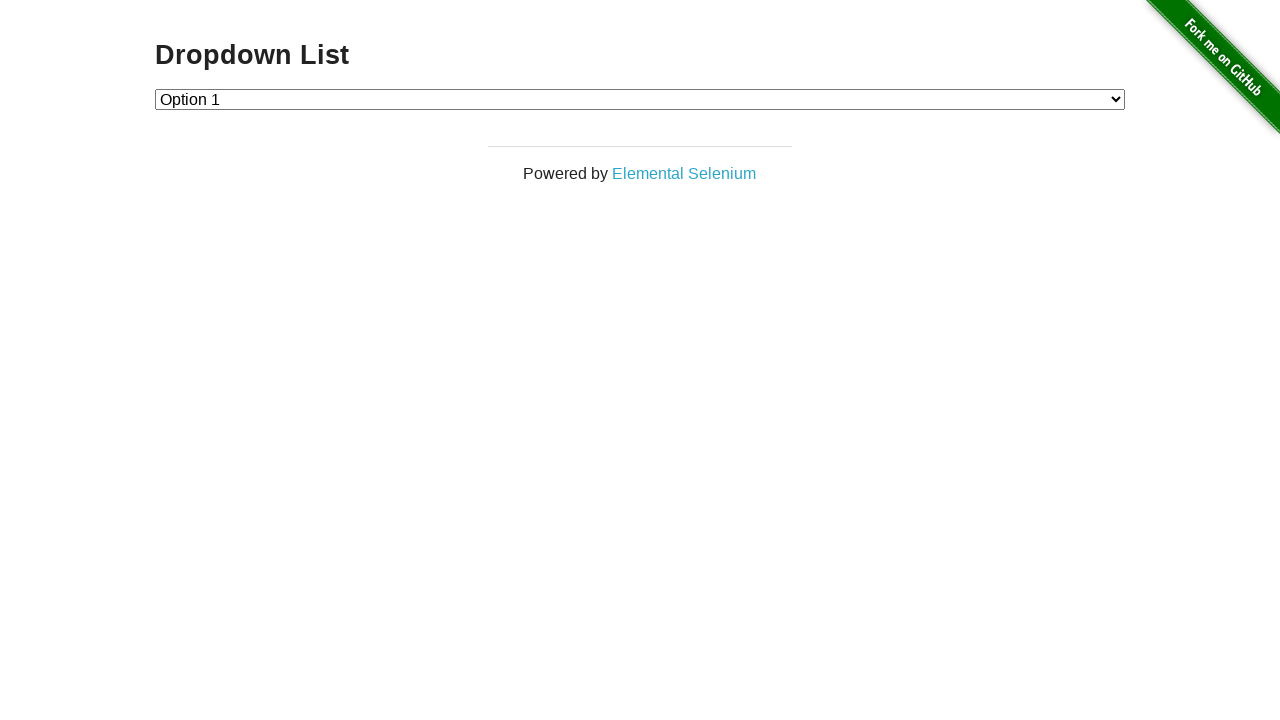

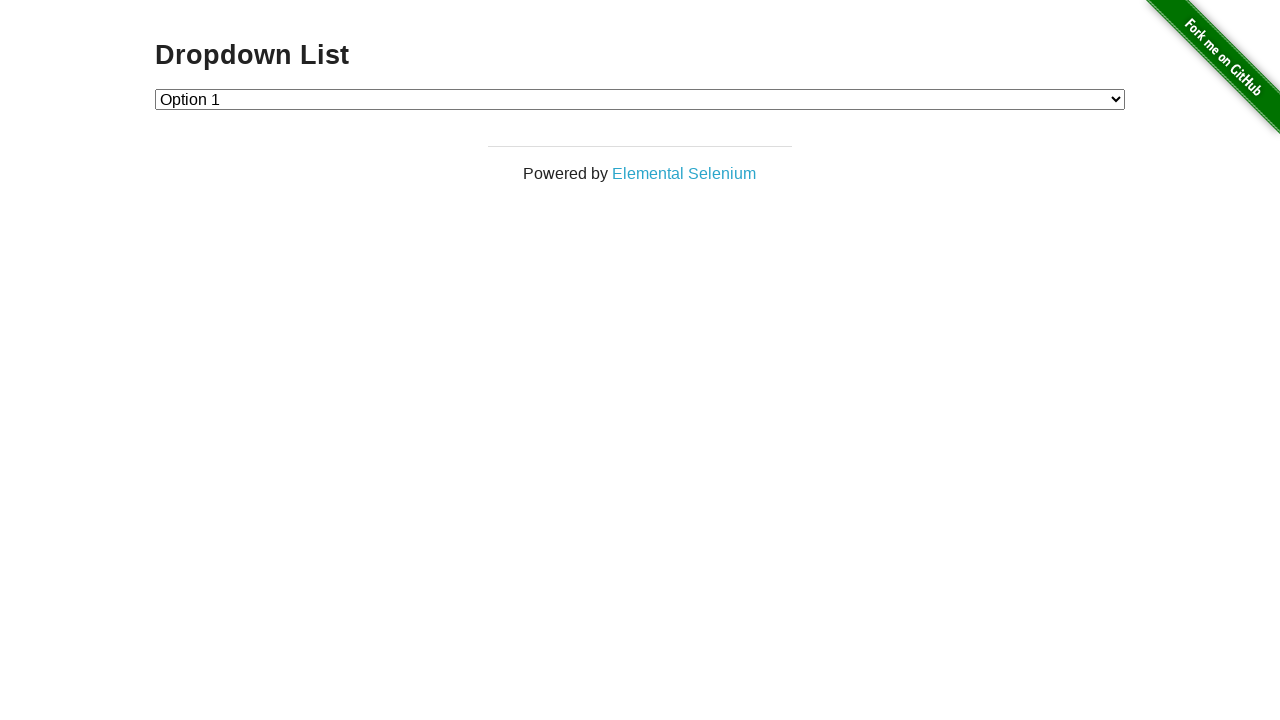